Tests JavaScript prompt alert by clicking a button that triggers a prompt dialog, entering text, accepting it, and verifying the entered text is displayed

Starting URL: https://practice.cydeo.com/javascript_alerts

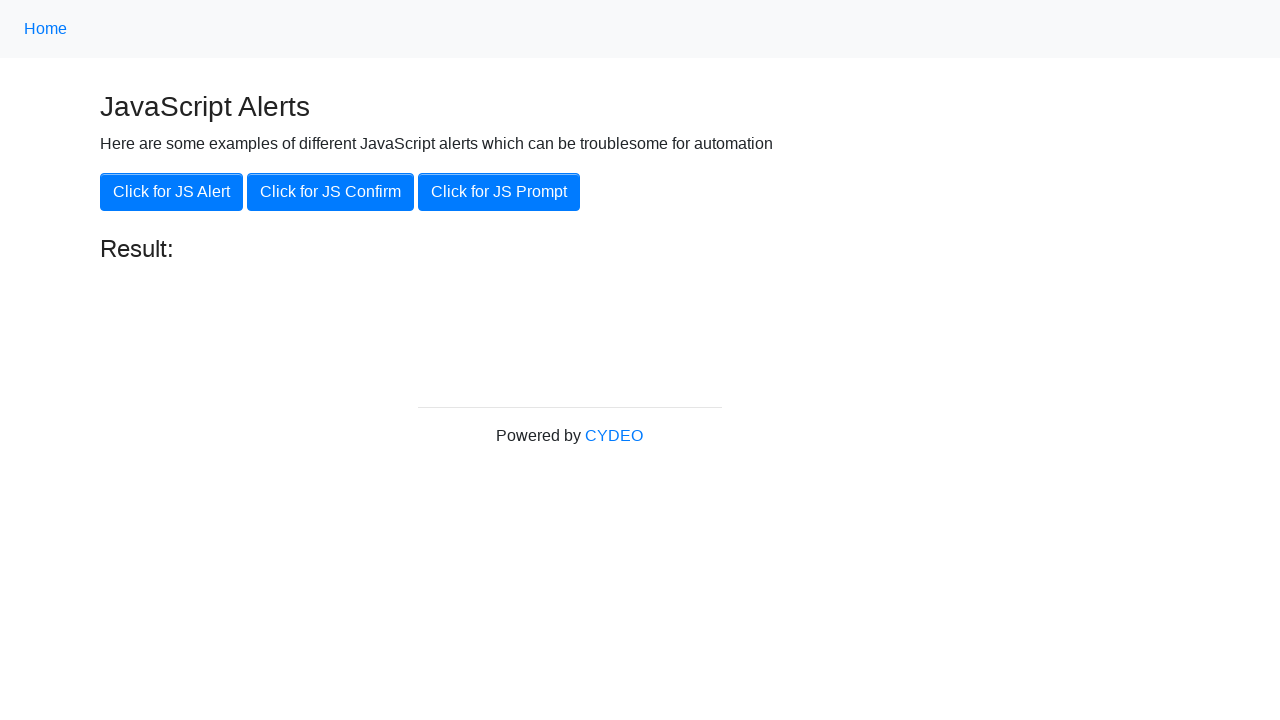

Set up dialog handler to accept prompt with text 'hello'
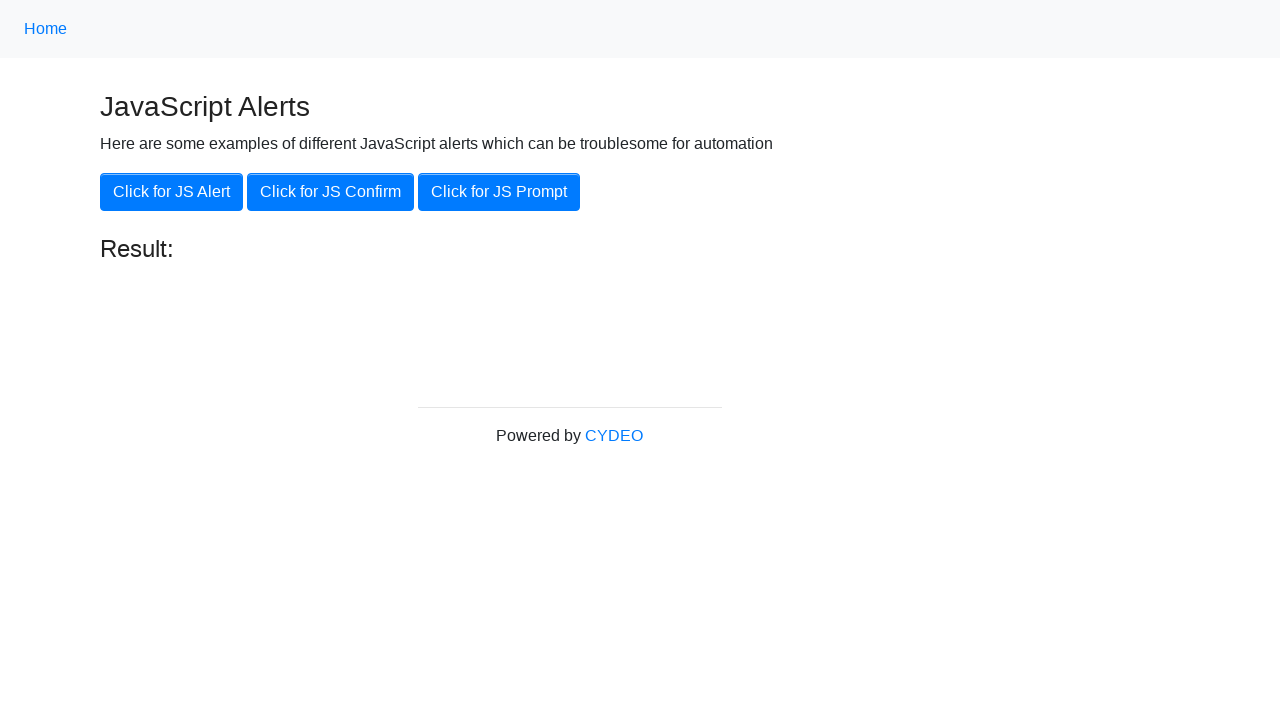

Clicked 'Click for JS Prompt' button to trigger prompt dialog at (499, 192) on xpath=//button[.='Click for JS Prompt']
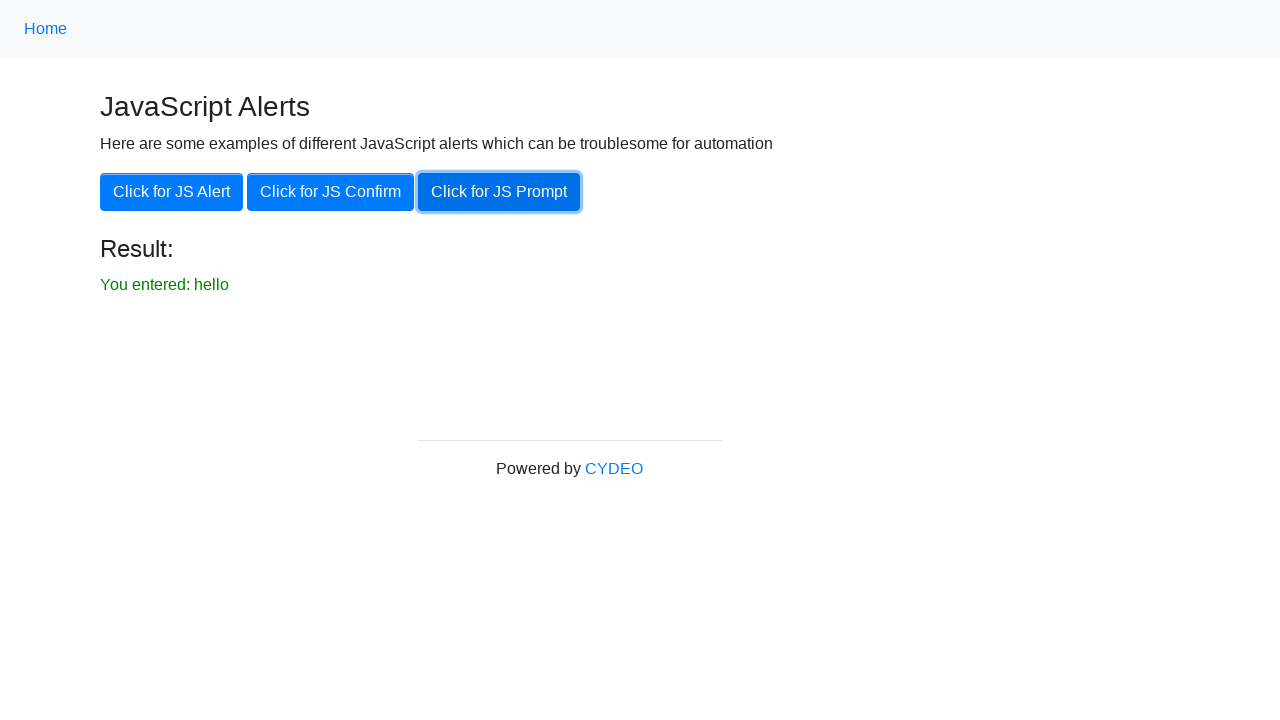

Result text element became visible after prompt was accepted
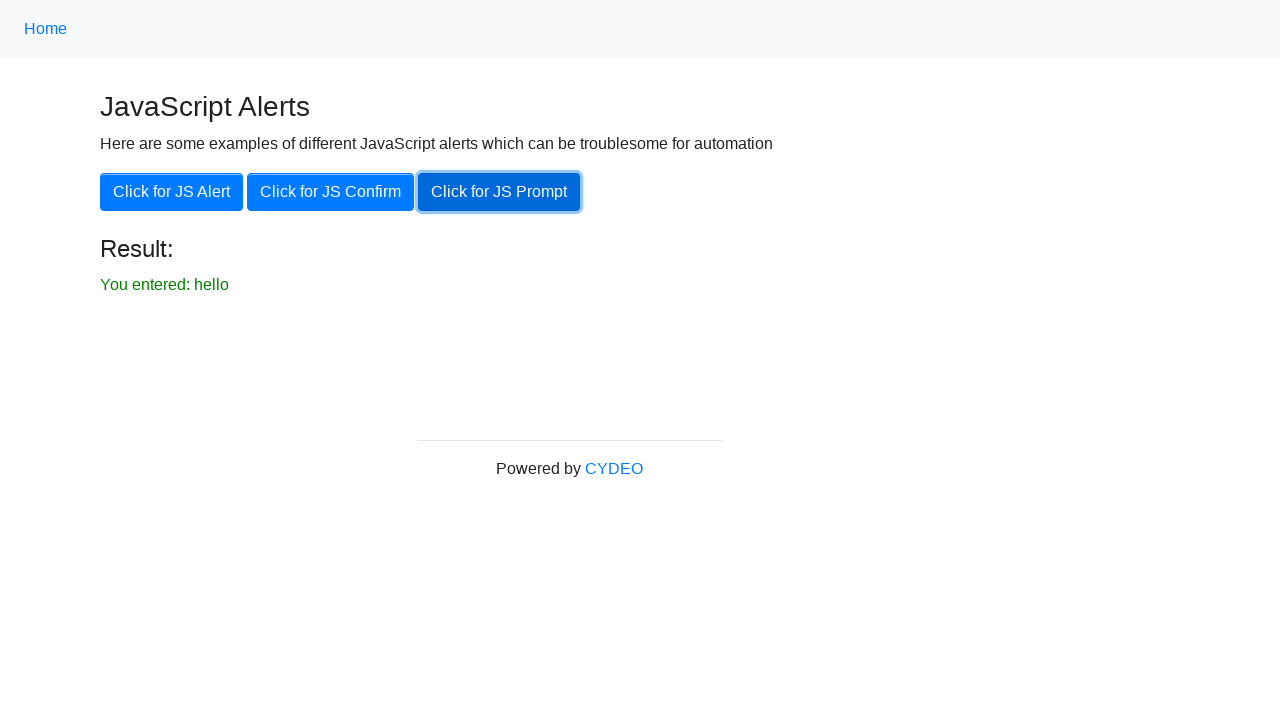

Verified that result text is visible and prompt was successfully processed
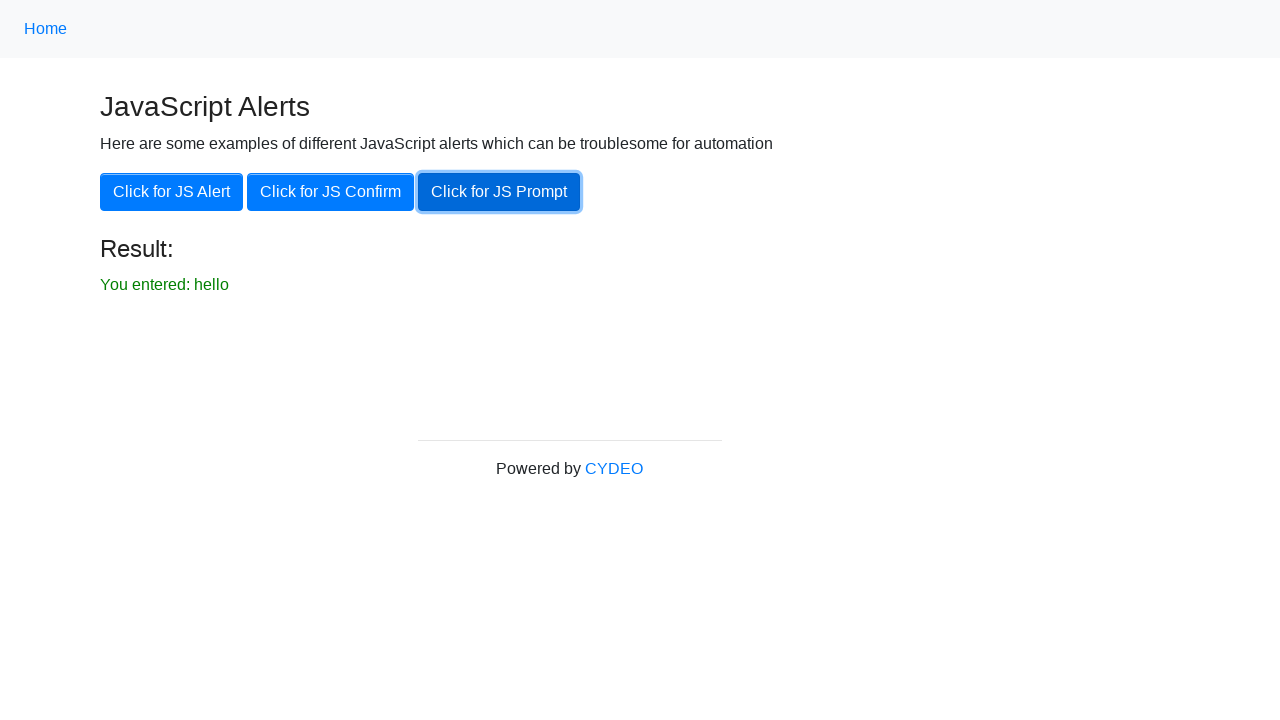

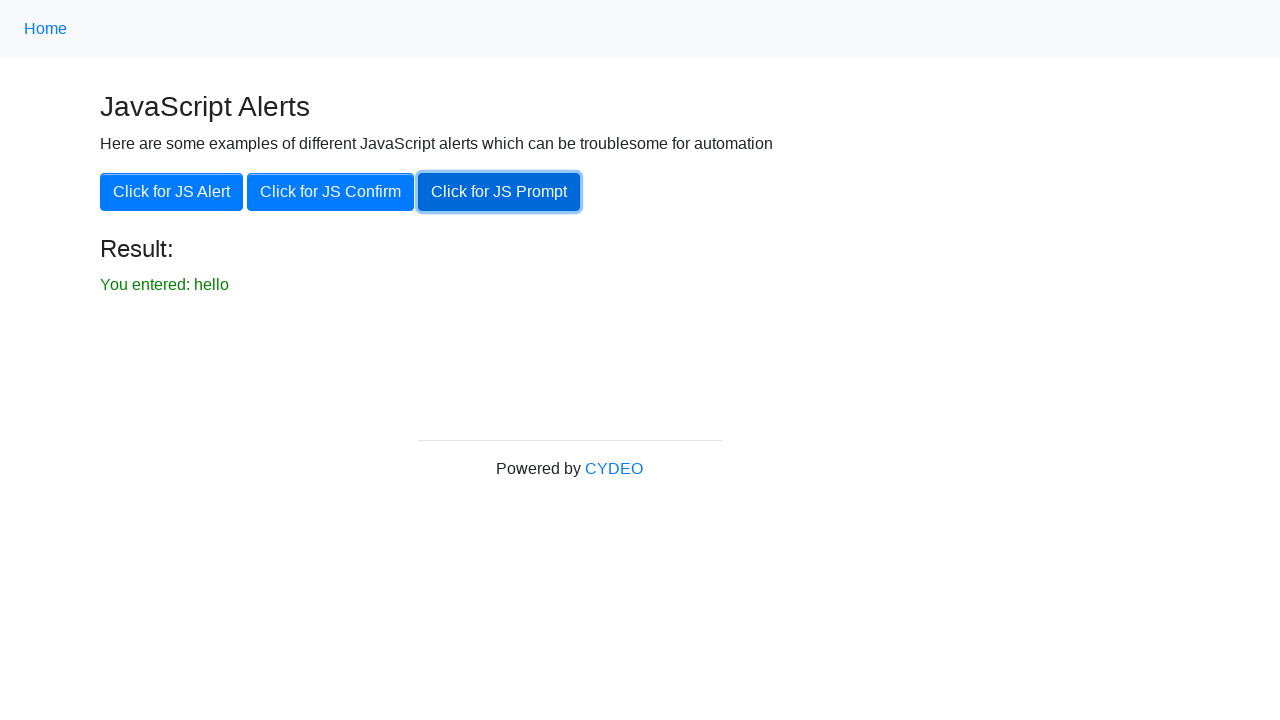